Tests drag and drop functionality within an iframe by dragging an element from source to target location

Starting URL: https://jqueryui.com/droppable/

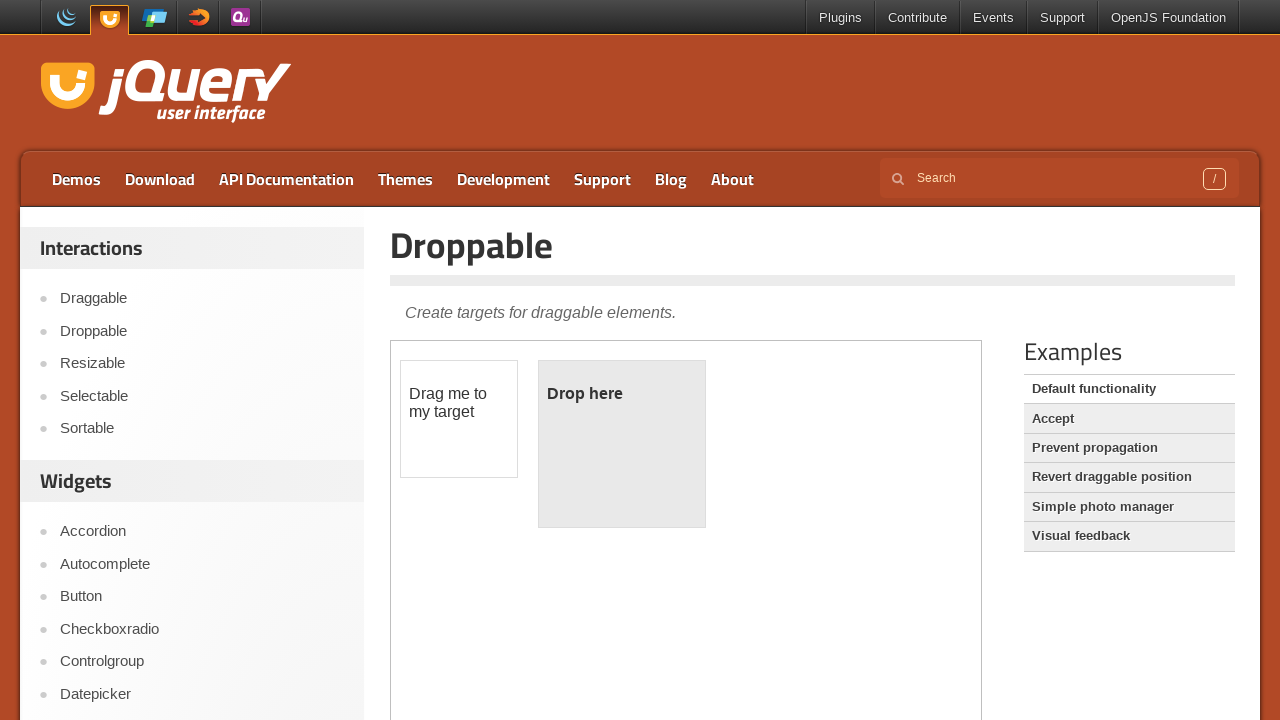

Located iframe.demo-frame containing drag-drop demo
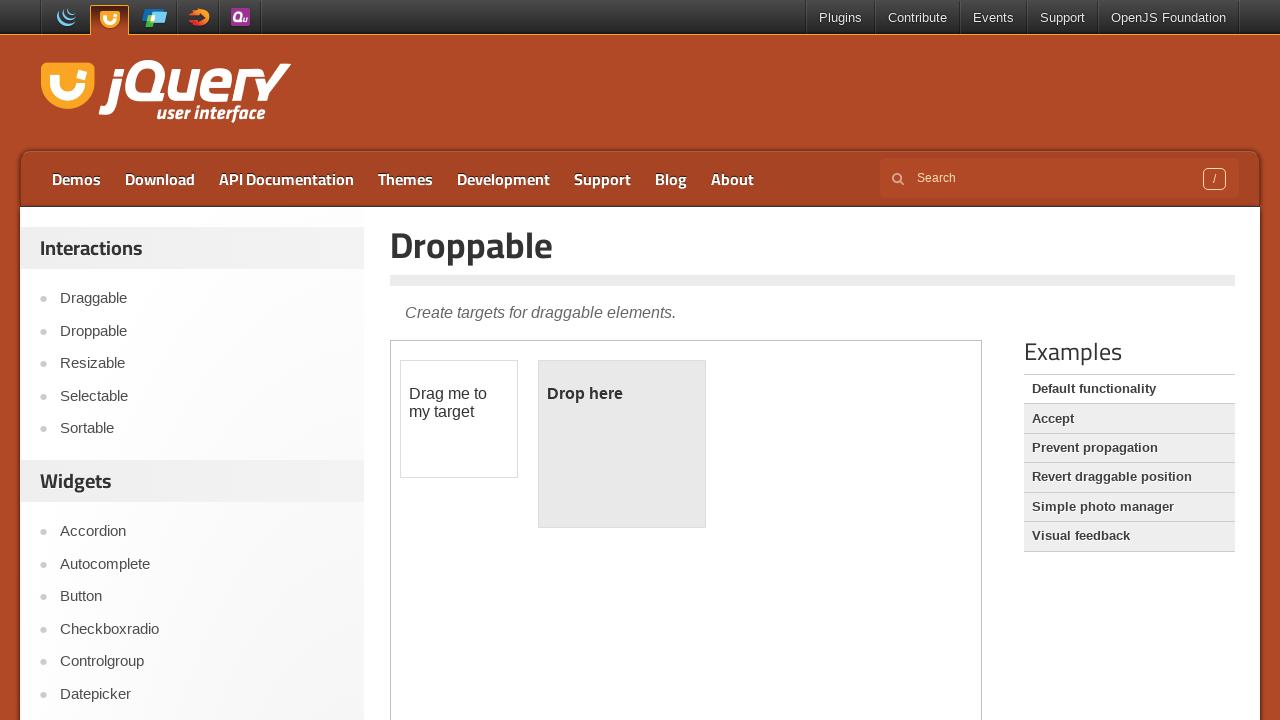

Located draggable element with id 'draggable' within iframe
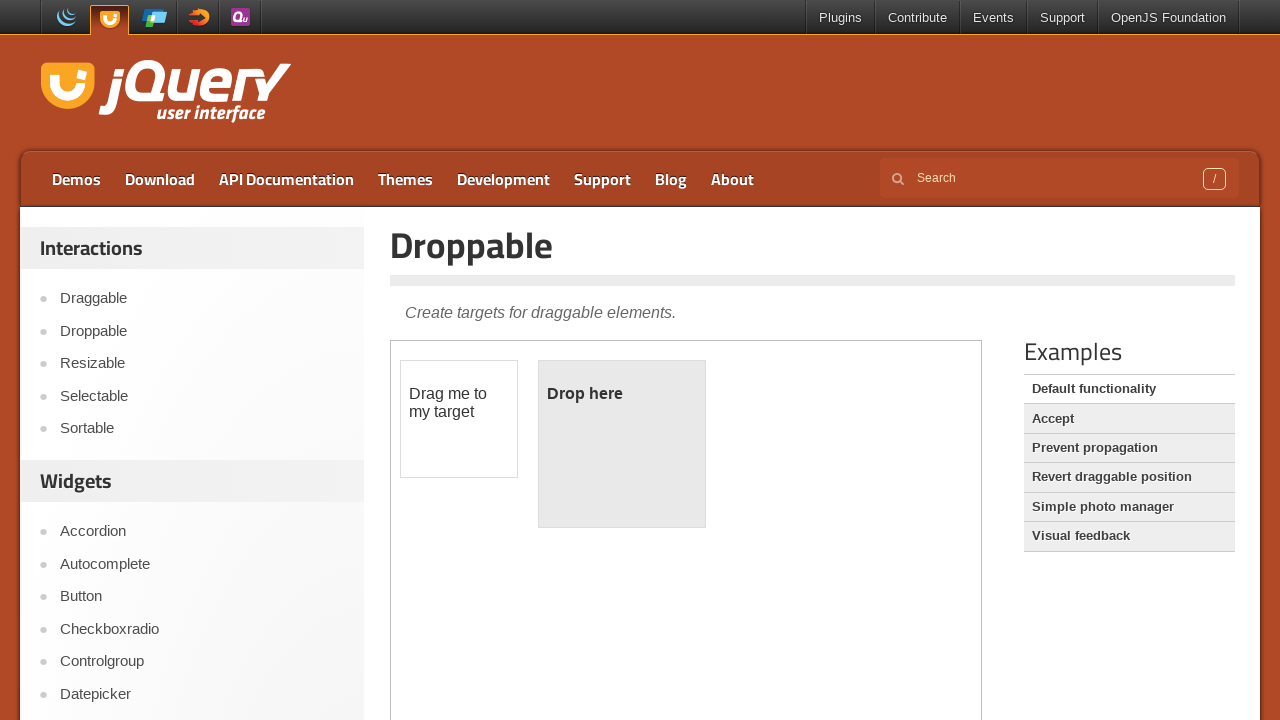

Located droppable target element with id 'droppable' within iframe
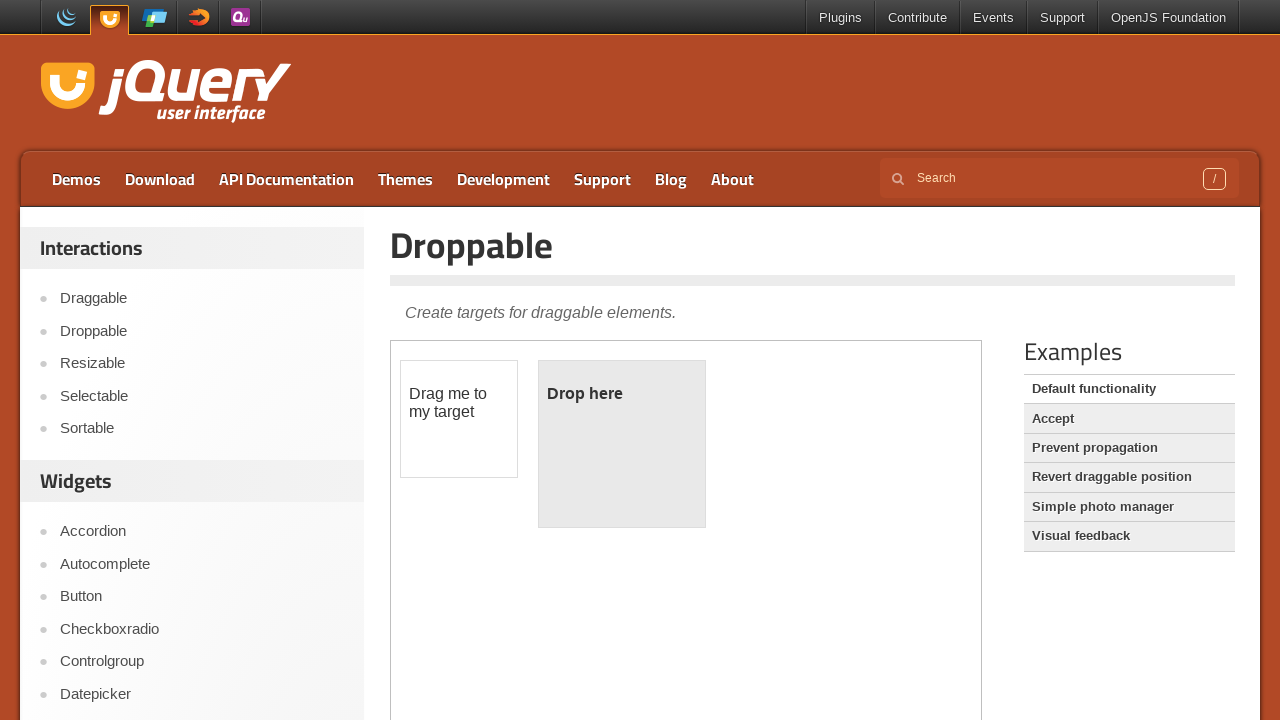

Dragged draggable element to droppable target location at (622, 444)
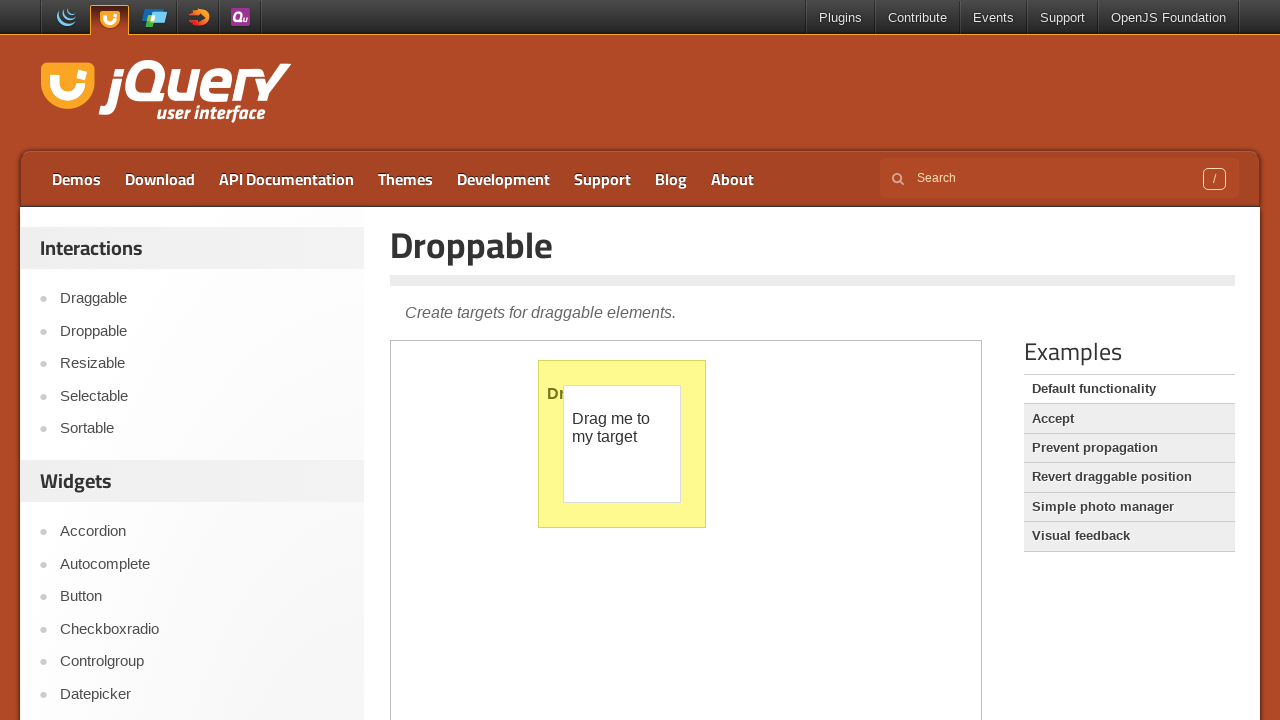

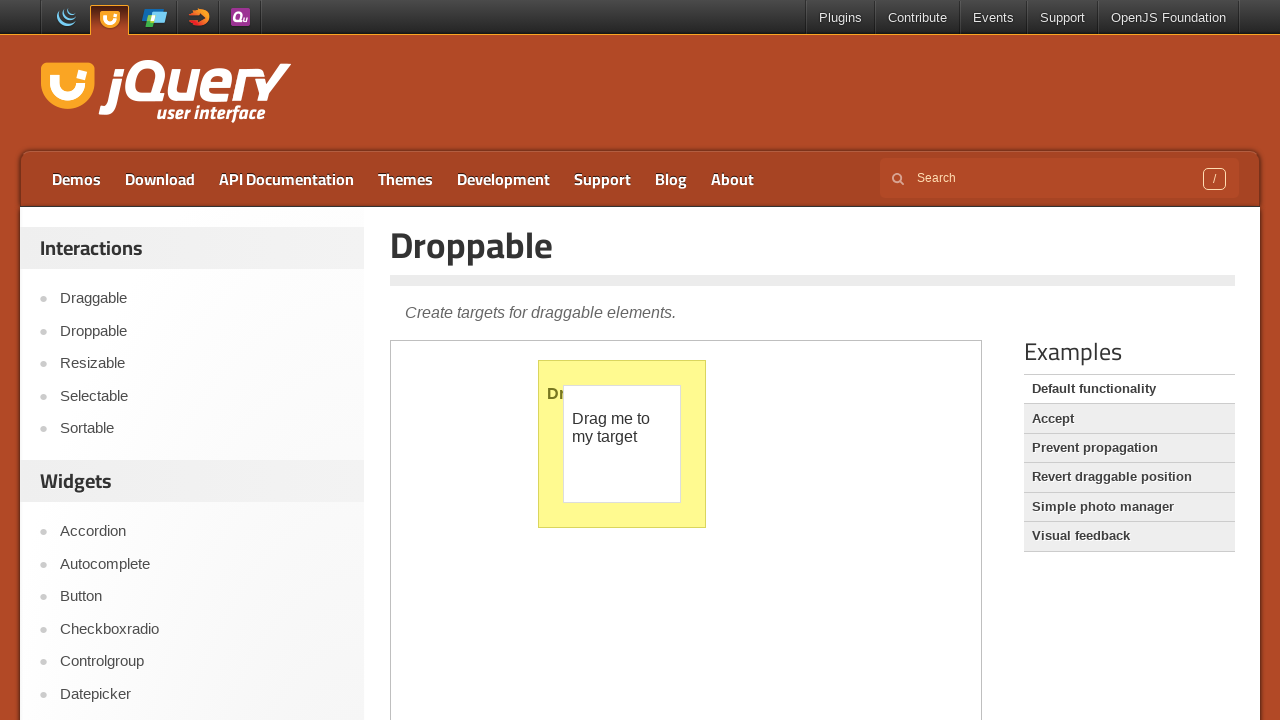